Tests that the homepage displays book titles correctly and navigates to the My Account page to verify the login form is displayed properly

Starting URL: http://practice.automationtesting.in/

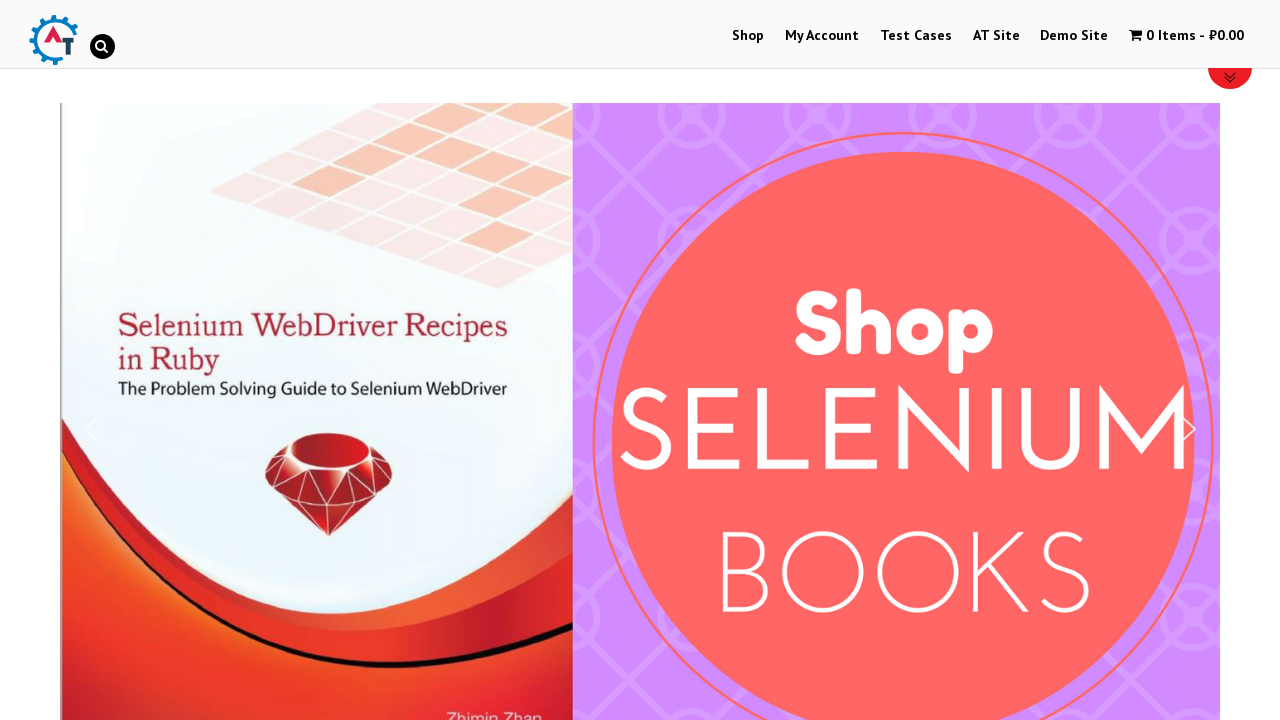

Located all book title elements on homepage
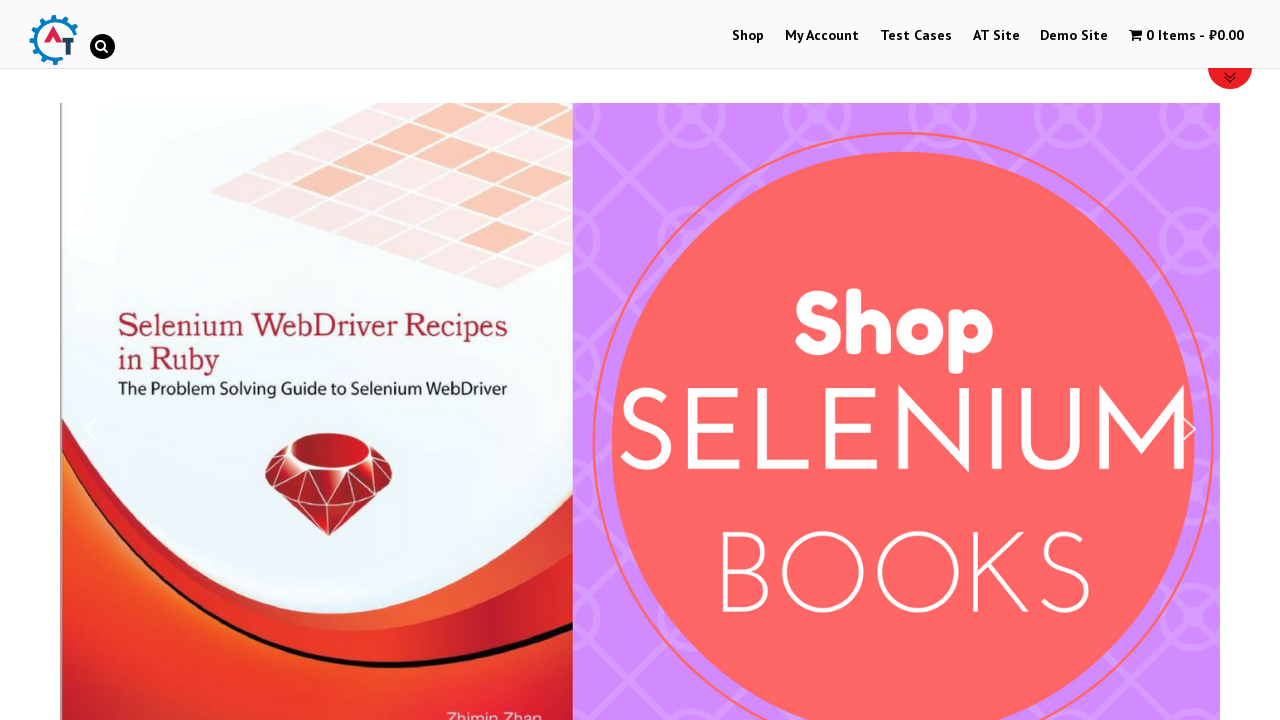

Extracted book titles from elements
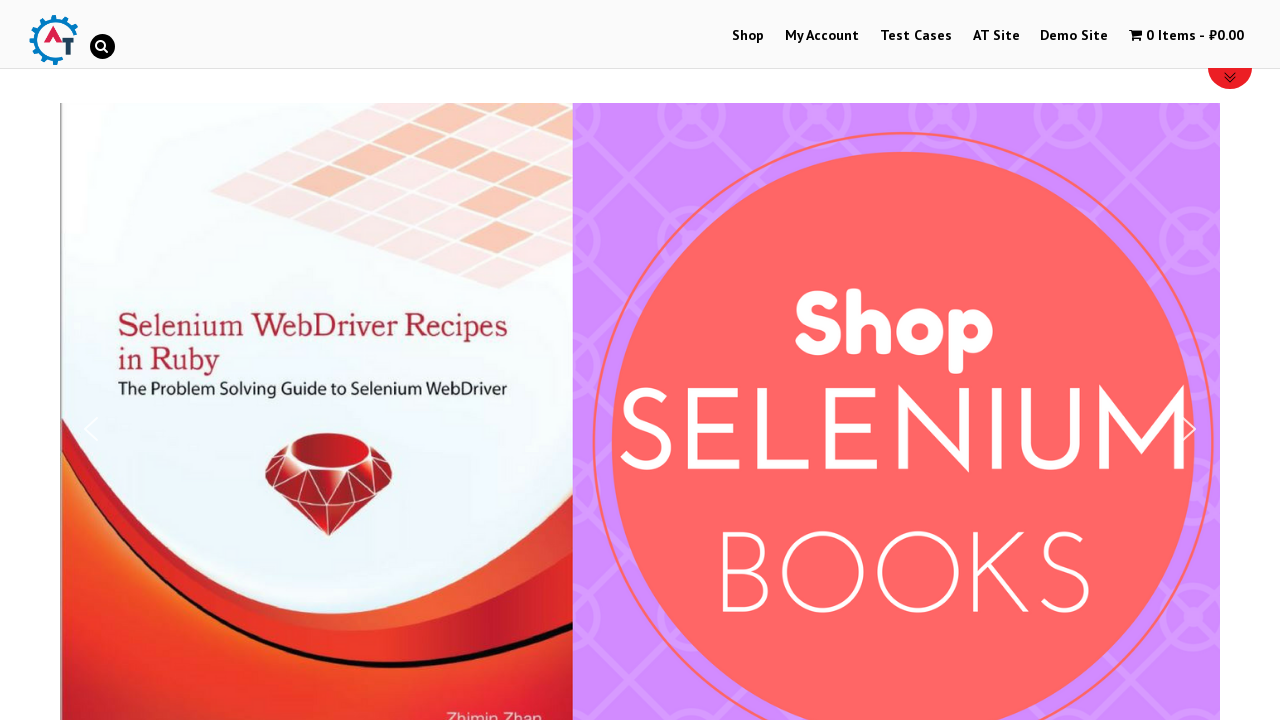

Clicked on My Account menu item at (822, 36) on #menu-item-50
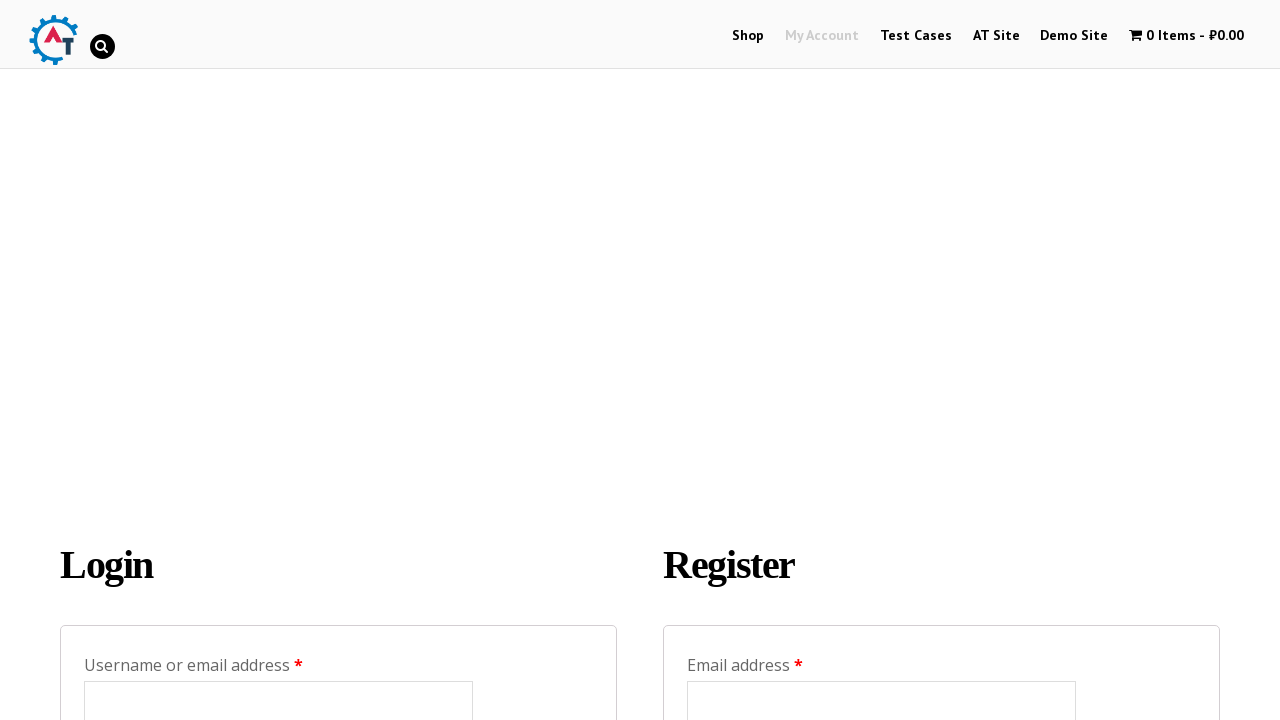

Waited for My Account page to load
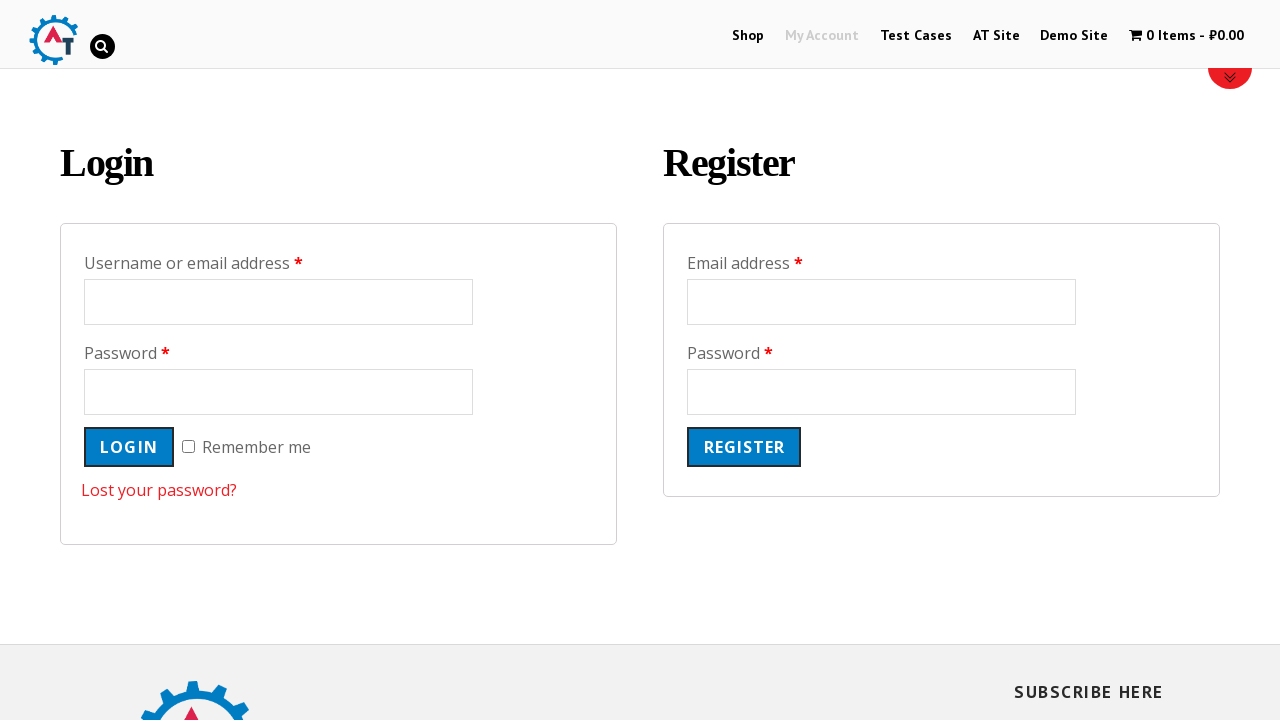

Located login form header element
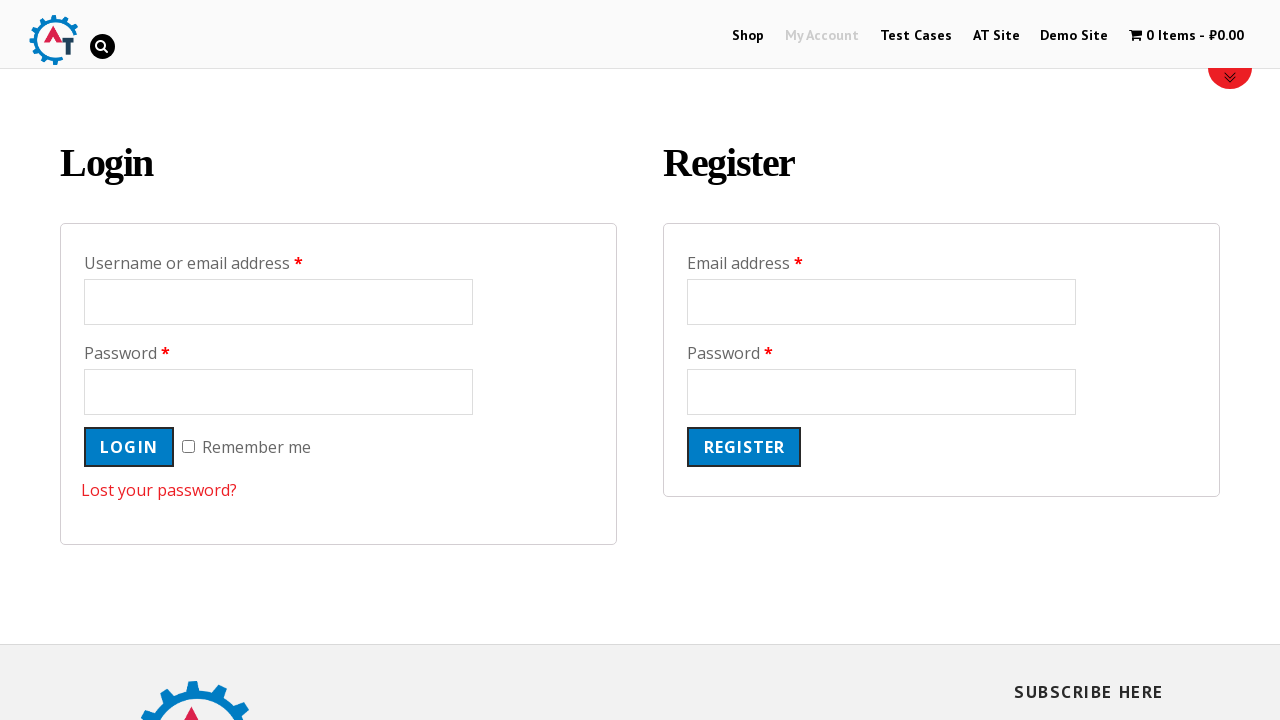

Retrieved login form header text: 'Login'
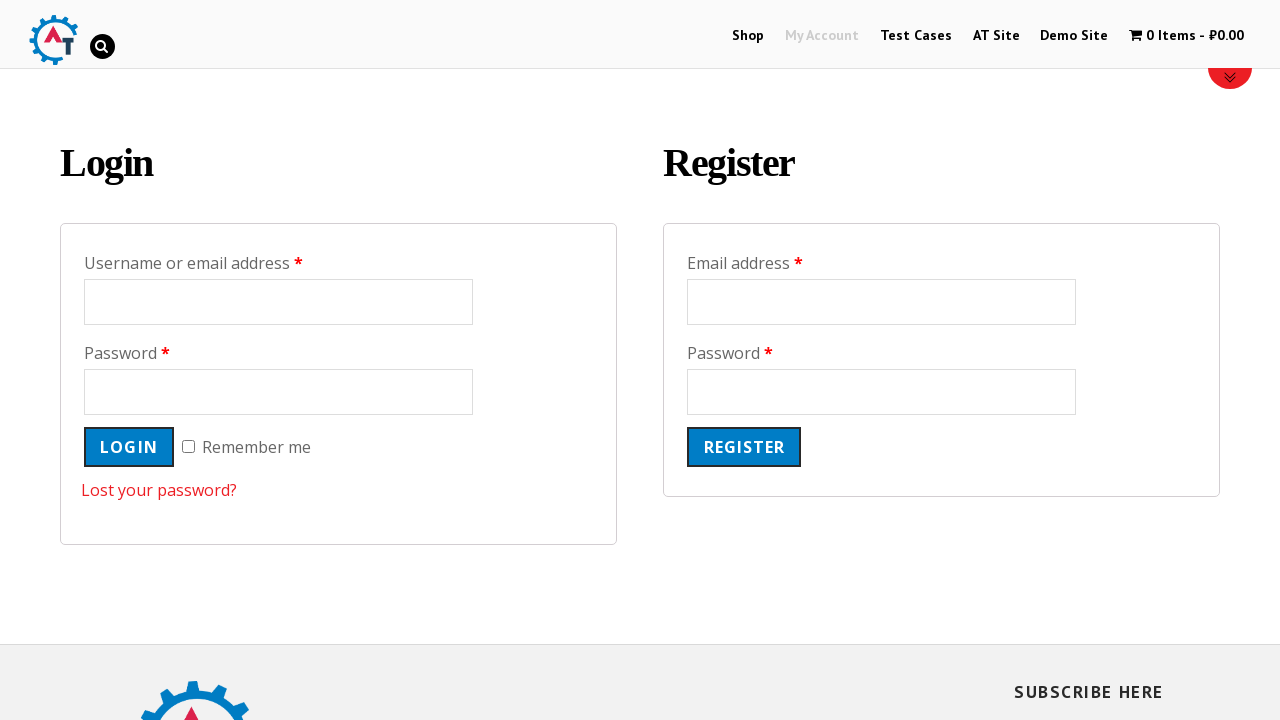

Located 4 form elements on the page
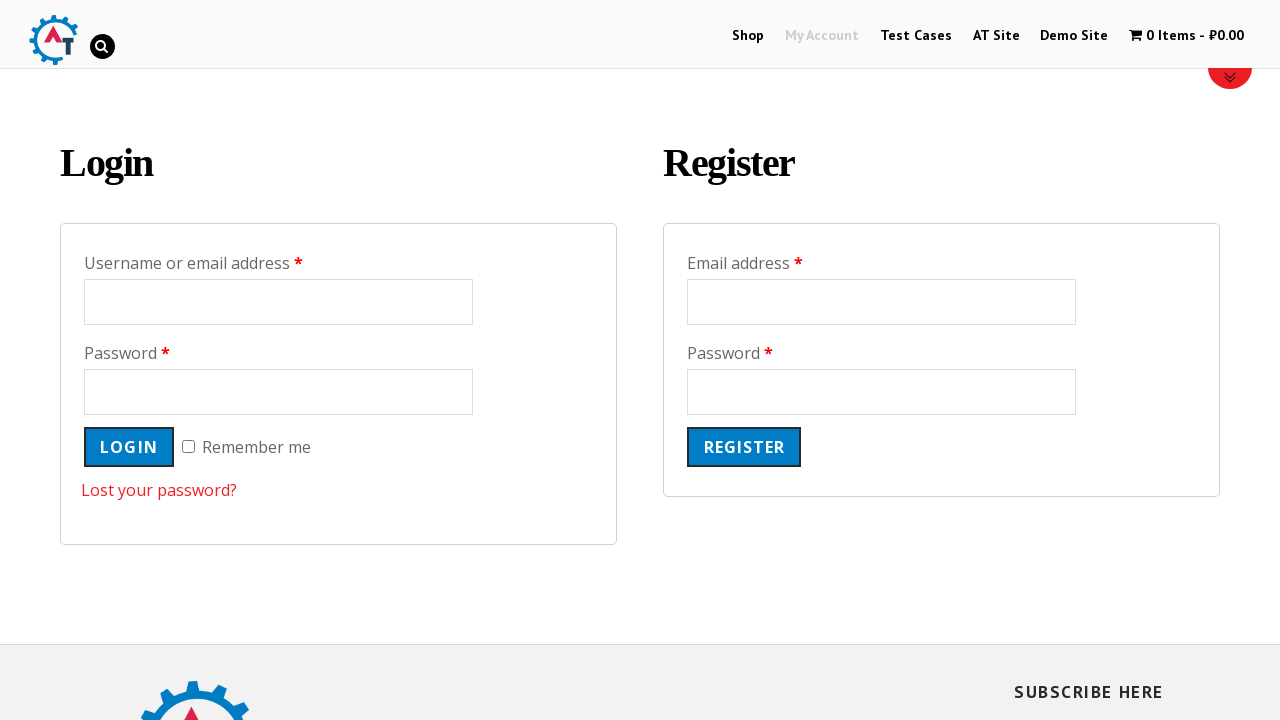

Retrieved login form class: 'login'
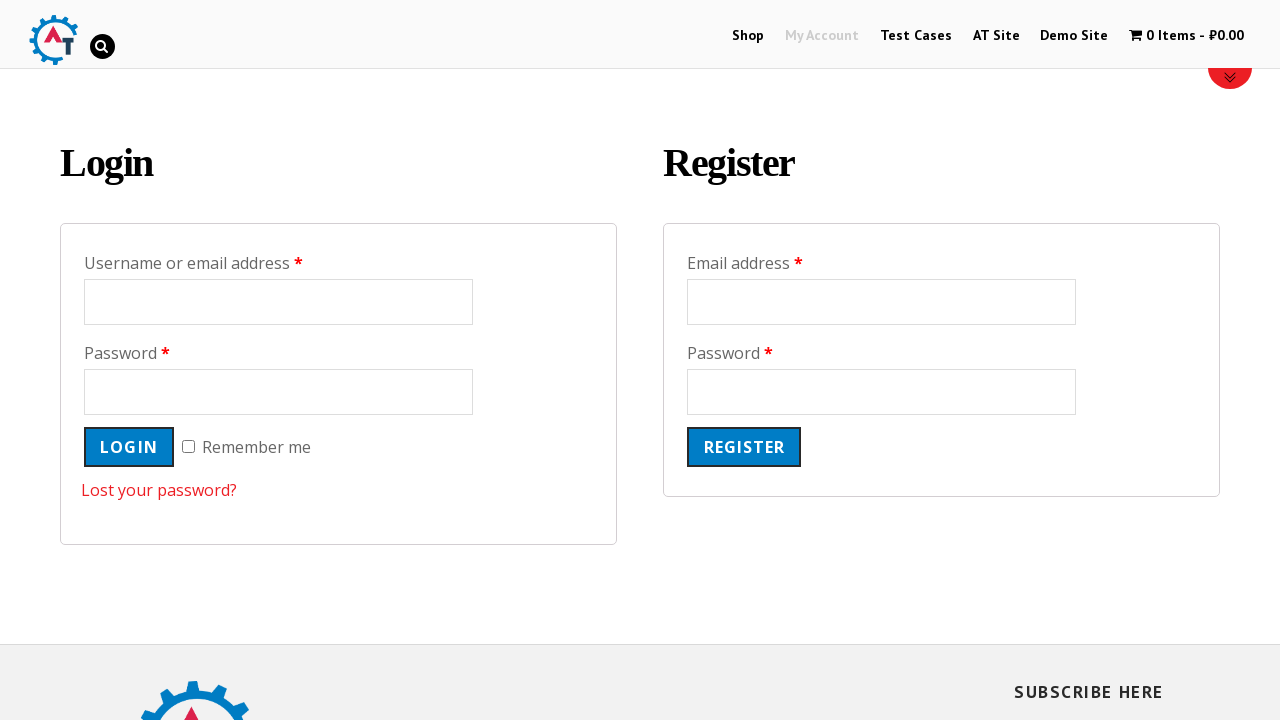

Retrieved register form class: 'register'
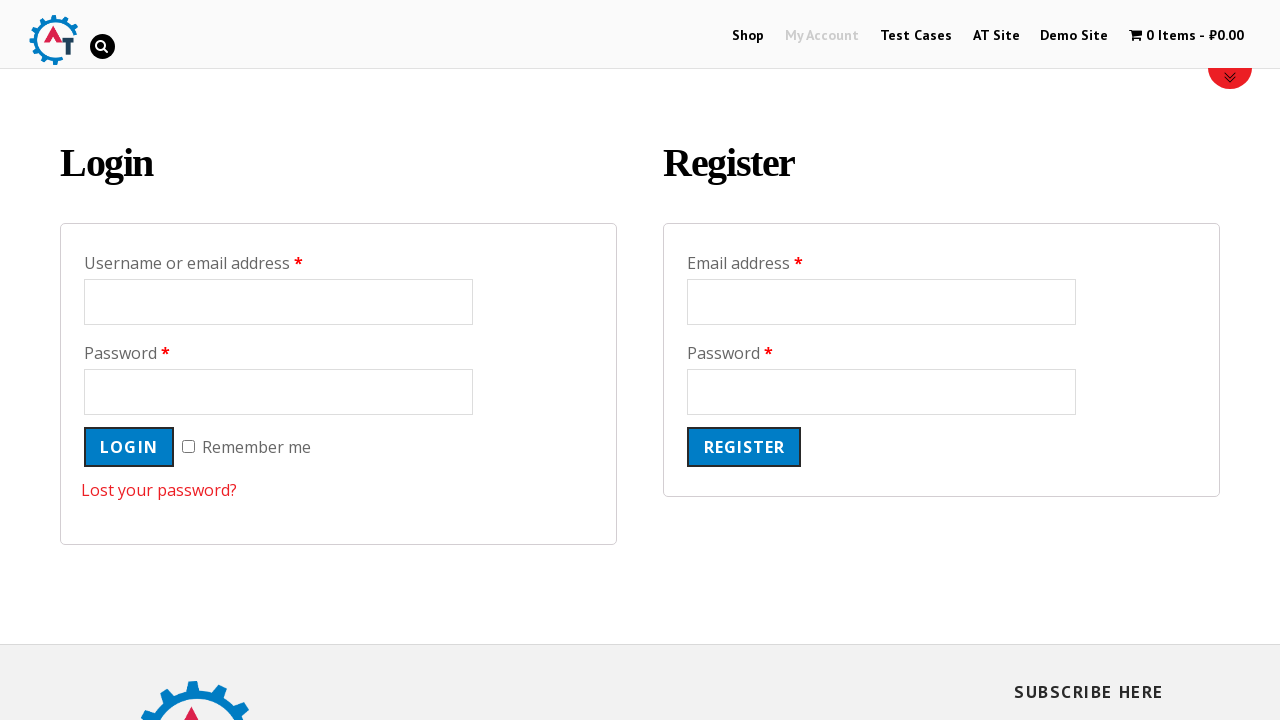

Retrieved login form method: 'post'
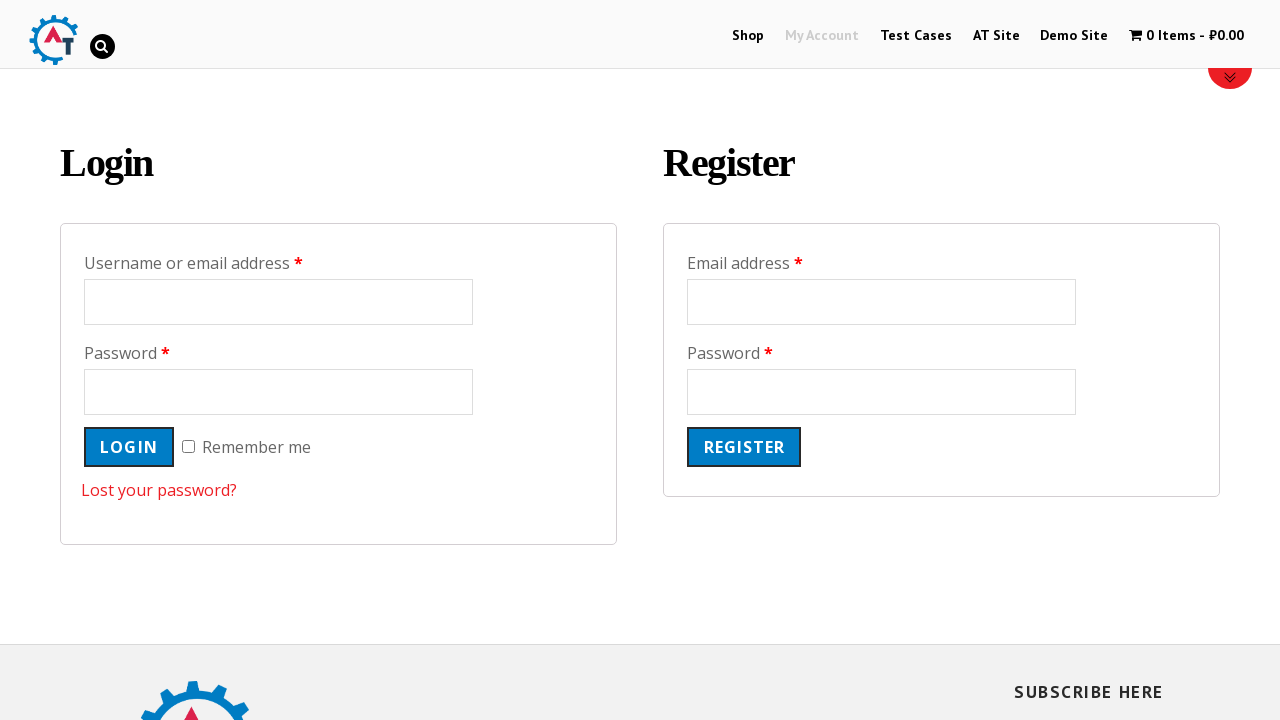

Defined expected book titles list
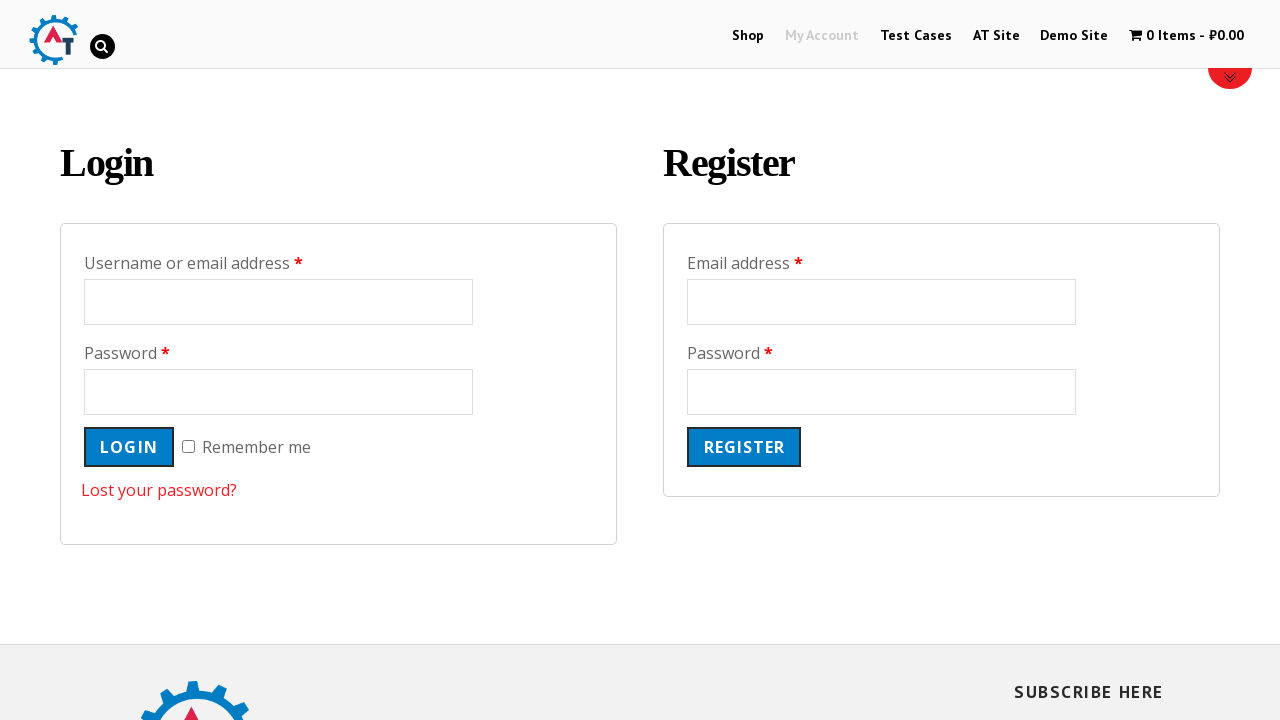

Sorted expected book titles alphabetically
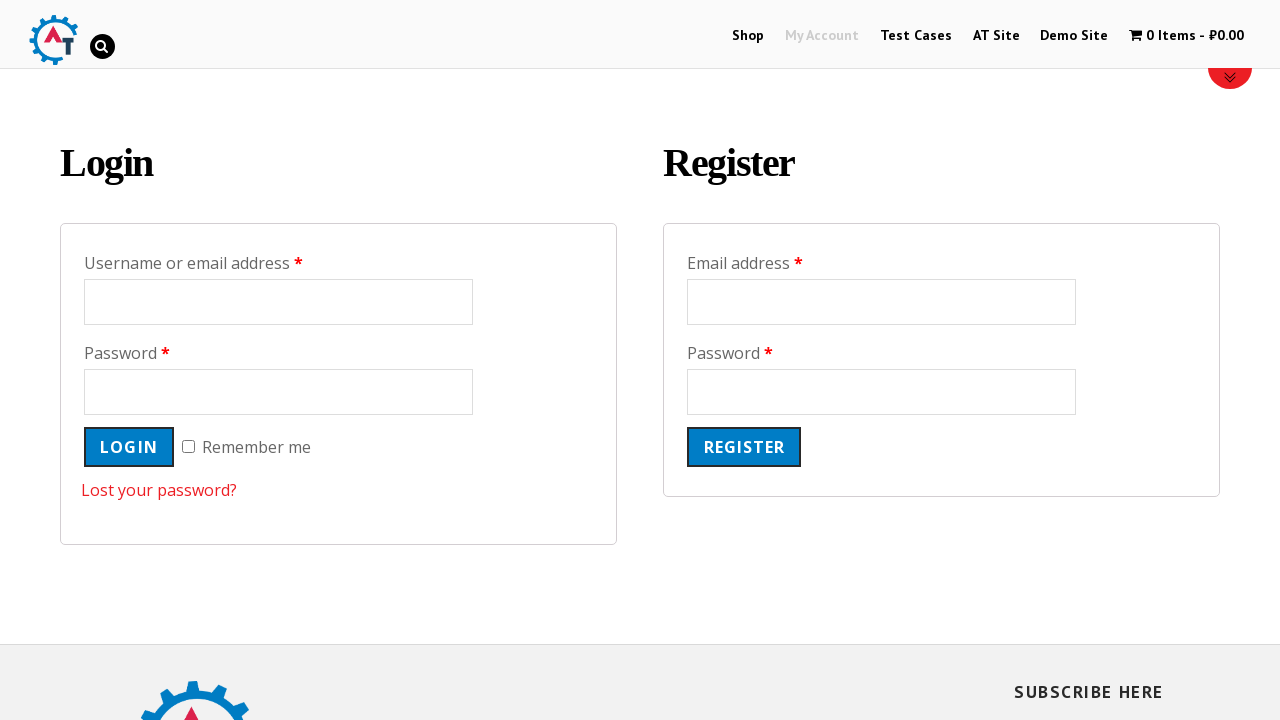

Sorted actual book titles alphabetically
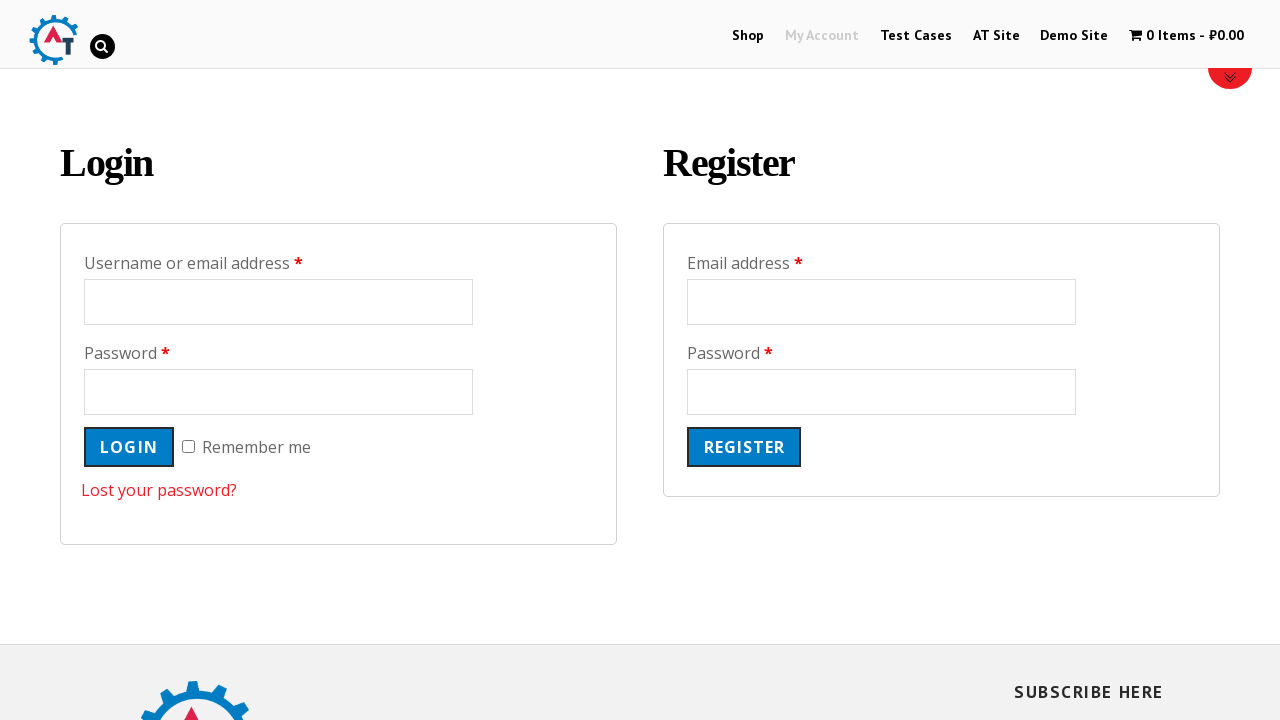

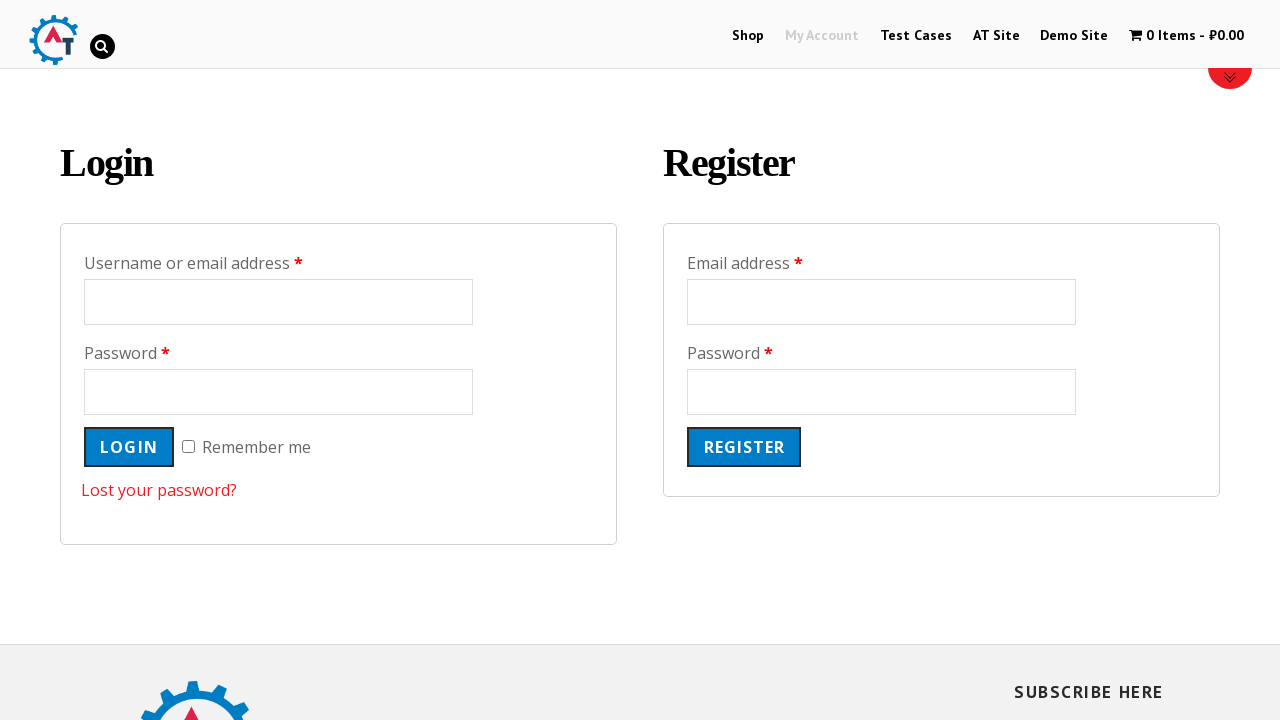